Navigates to Rahul Shetty Academy homepage and retrieves the page title to verify the page loaded correctly

Starting URL: https://rahulshettyacademy.com/

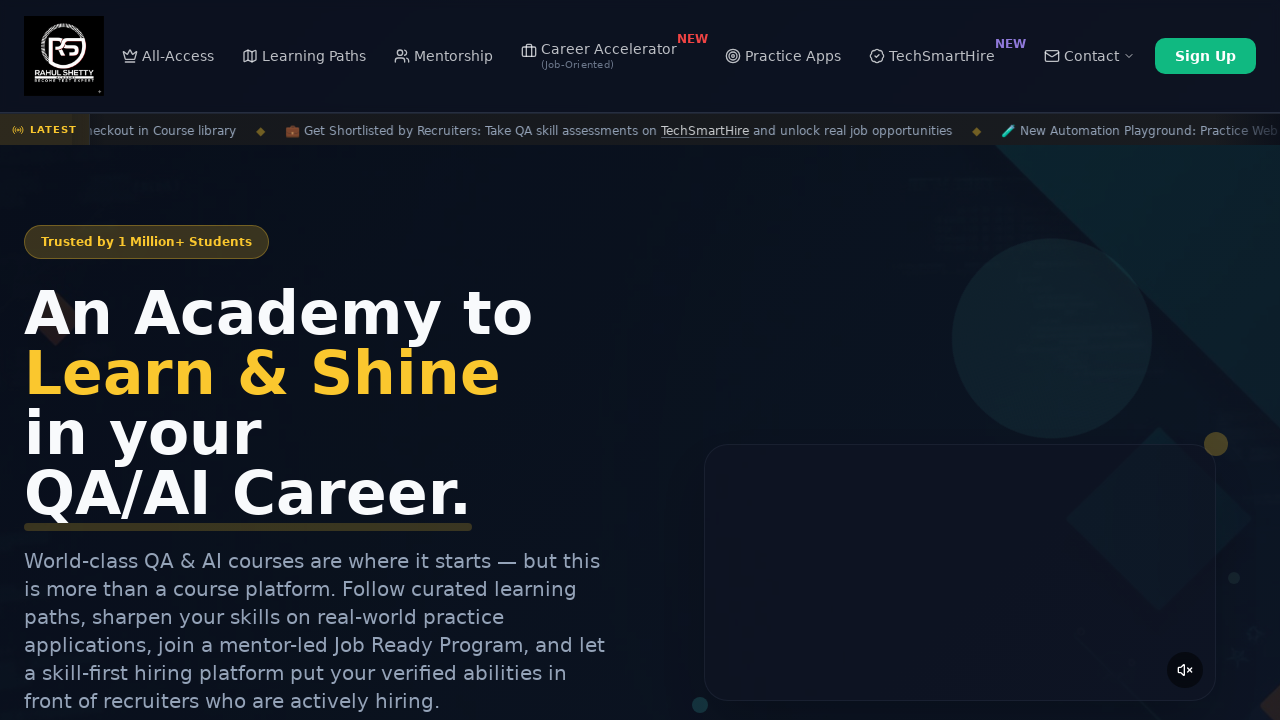

Waited for DOM content to load on Rahul Shetty Academy homepage
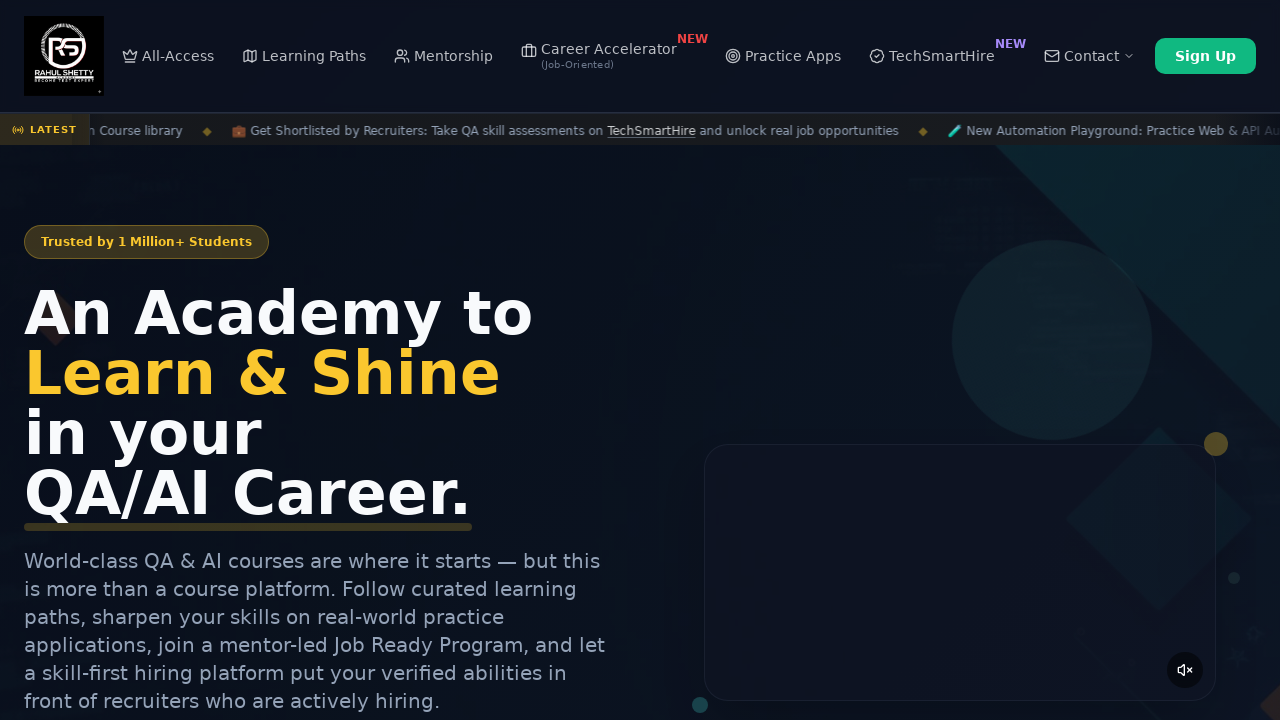

Retrieved page title: Rahul Shetty Academy | QA Automation, Playwright, AI Testing & Online Training
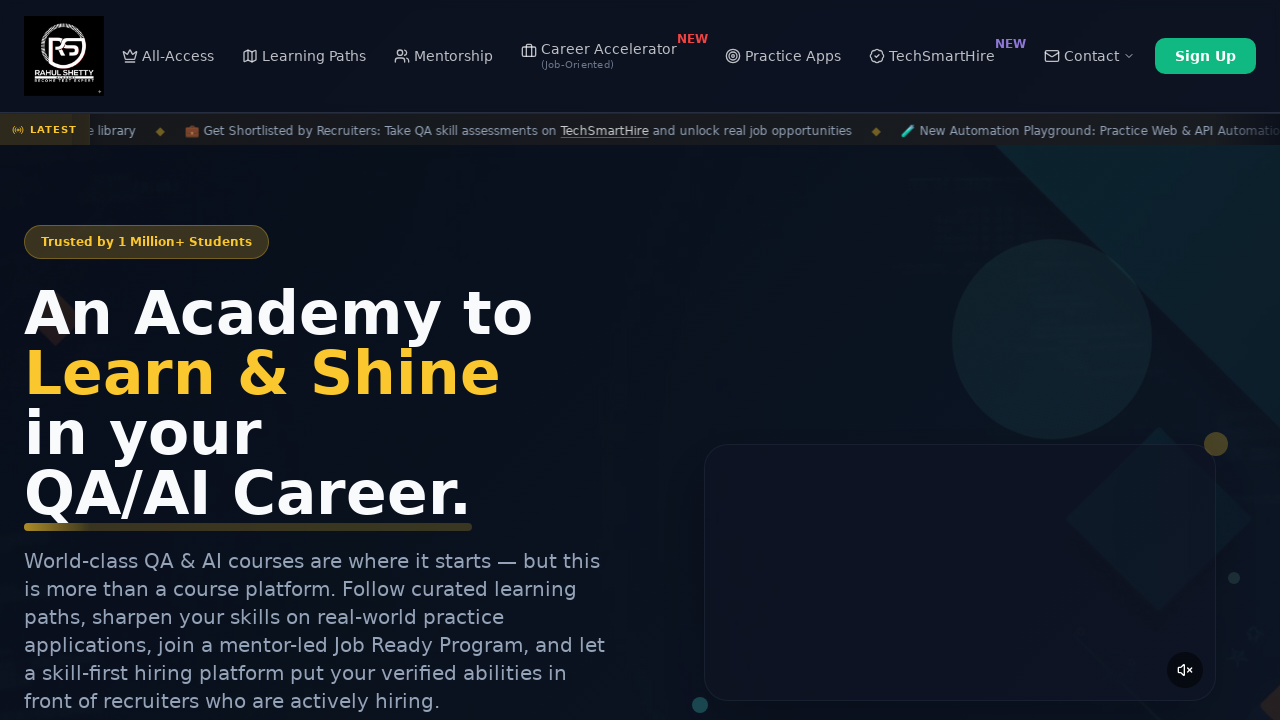

Printed page title to console
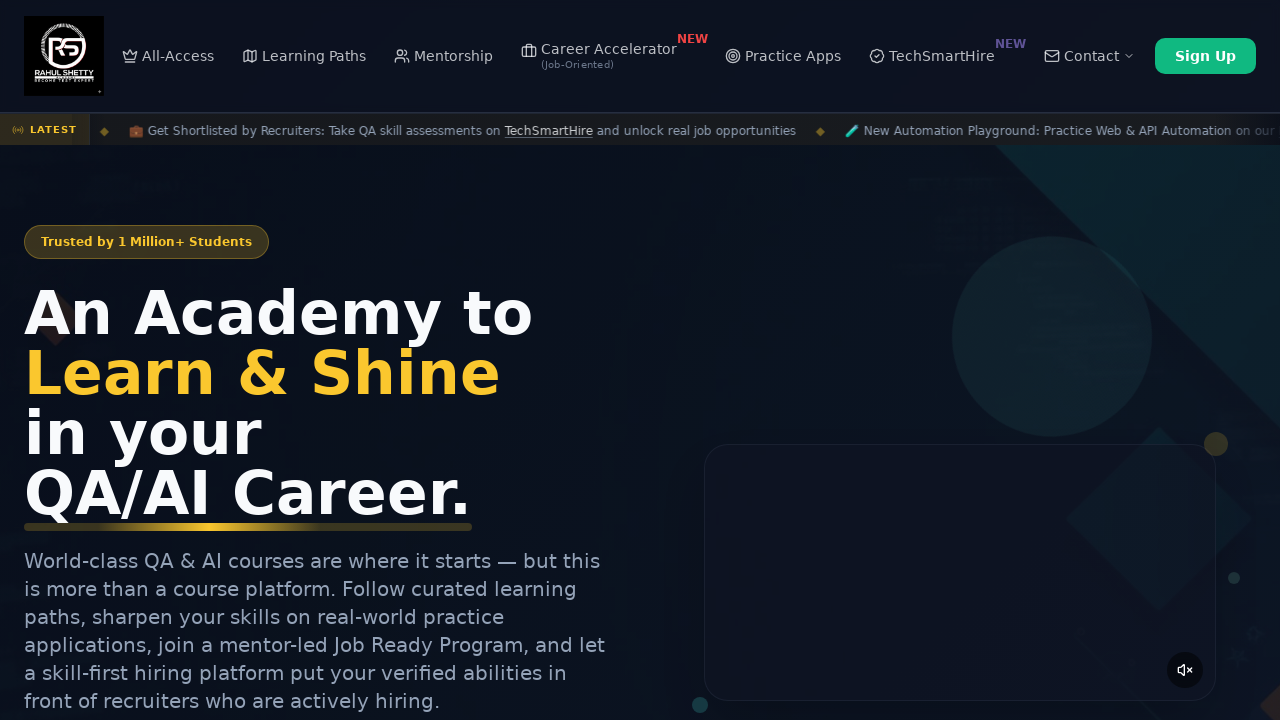

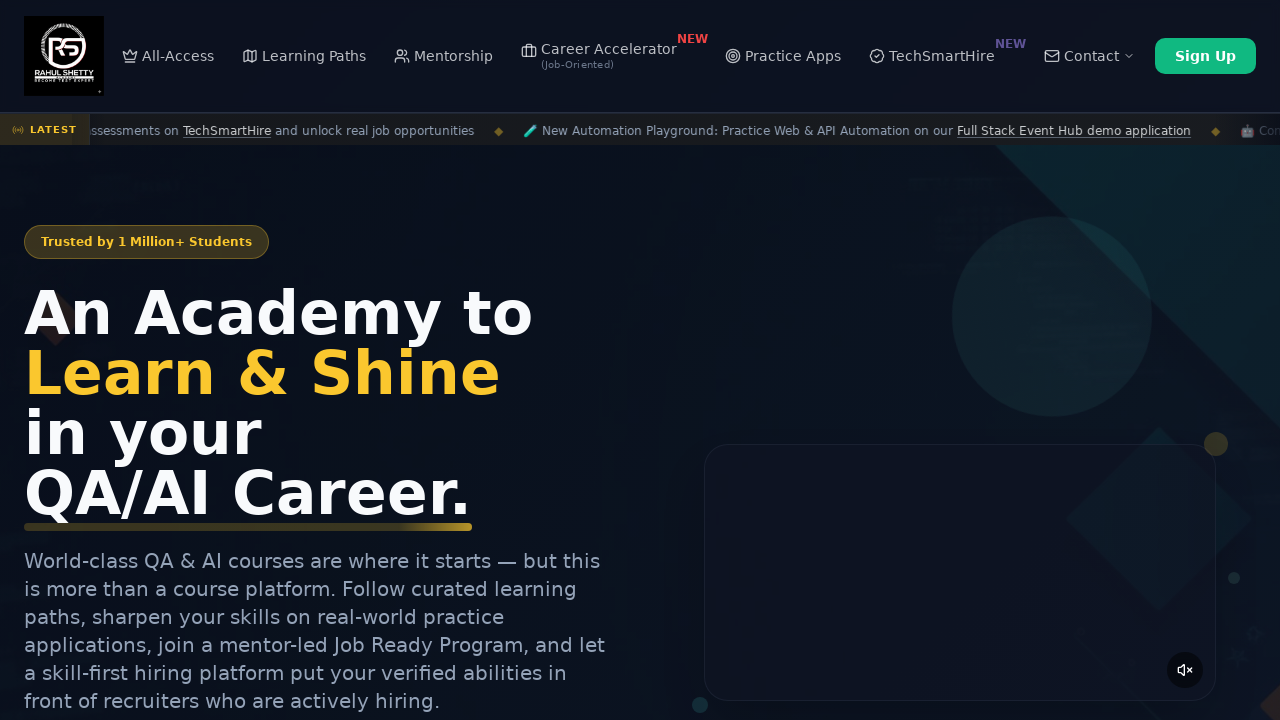